Navigates to the Demoblaze e-commerce demo site and verifies the page loads successfully

Starting URL: https://demoblaze.com/

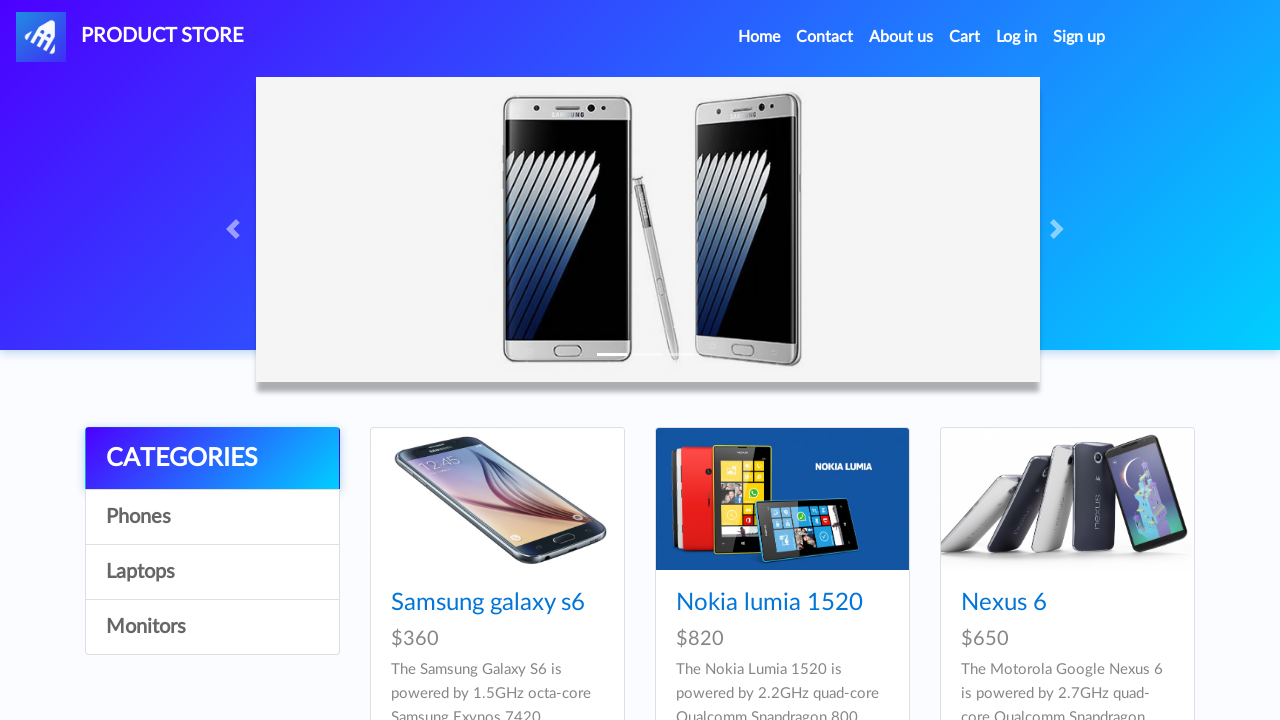

Waited for page to reach networkidle state
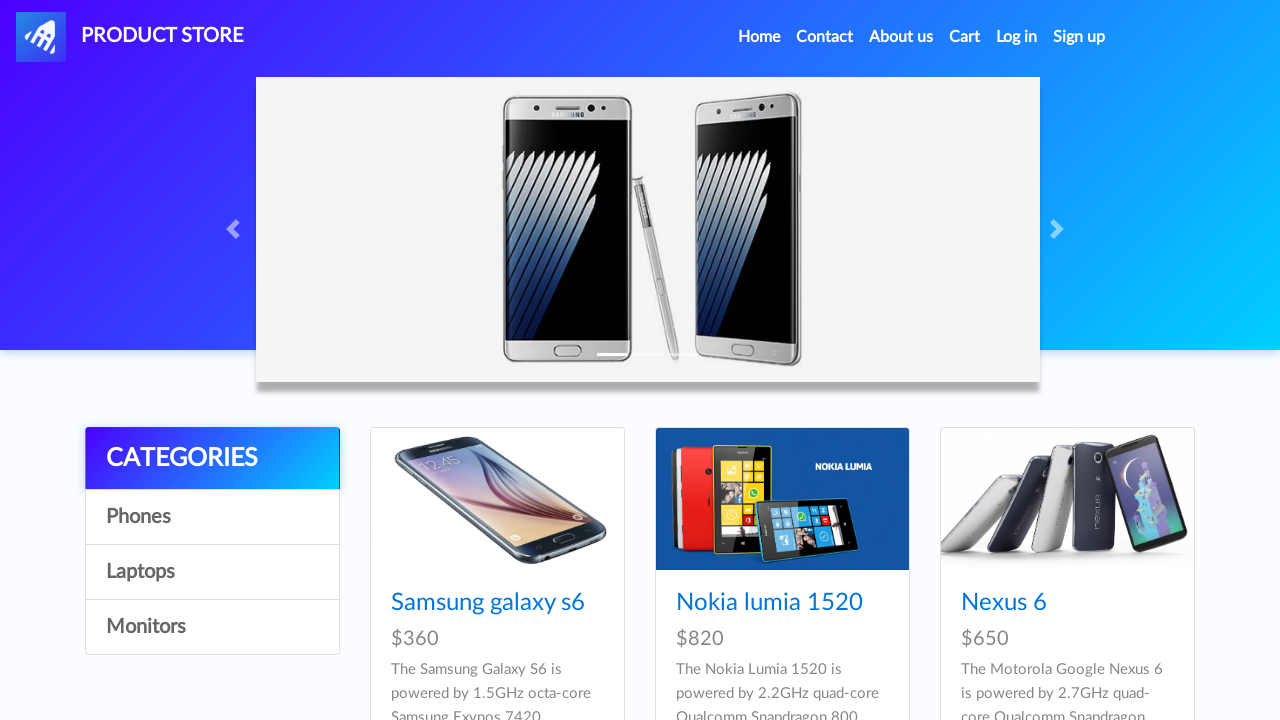

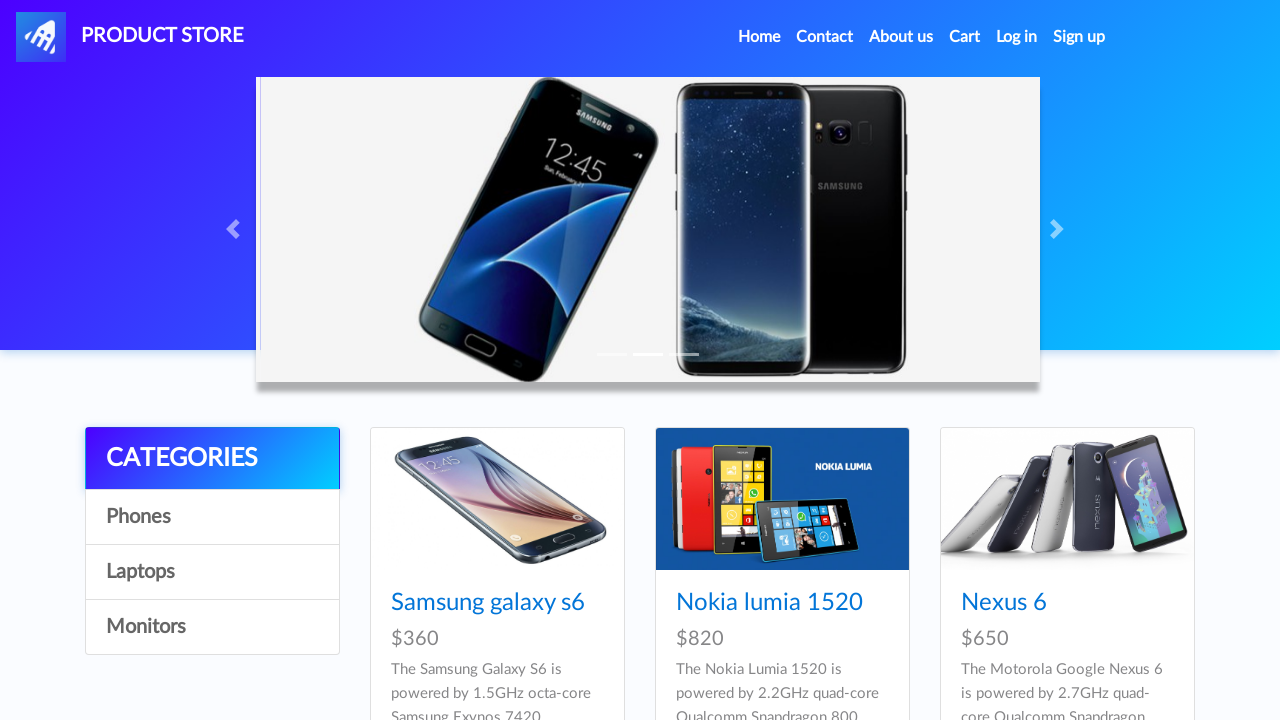